Tests that the API Protocols link contains the correct href attribute

Starting URL: https://webdriver.io

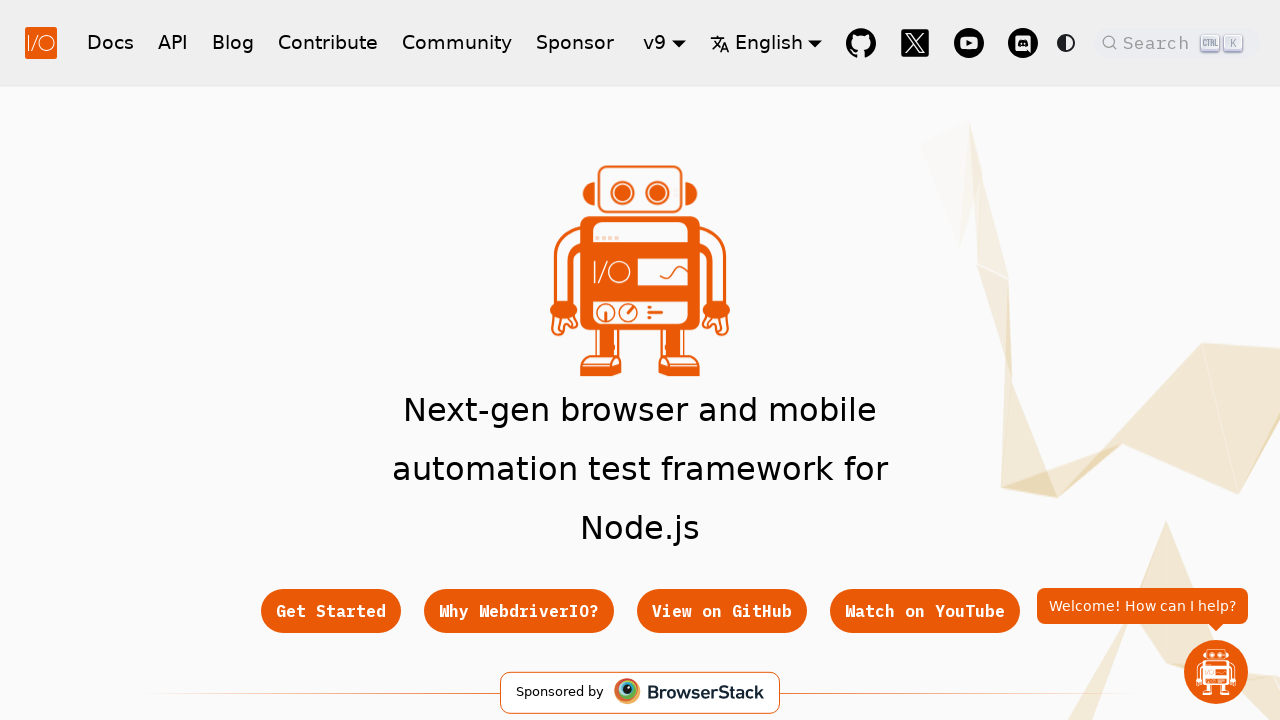

Clicked the header API button at (173, 42) on xpath=//nav/div/div/a[@href='/docs/api']
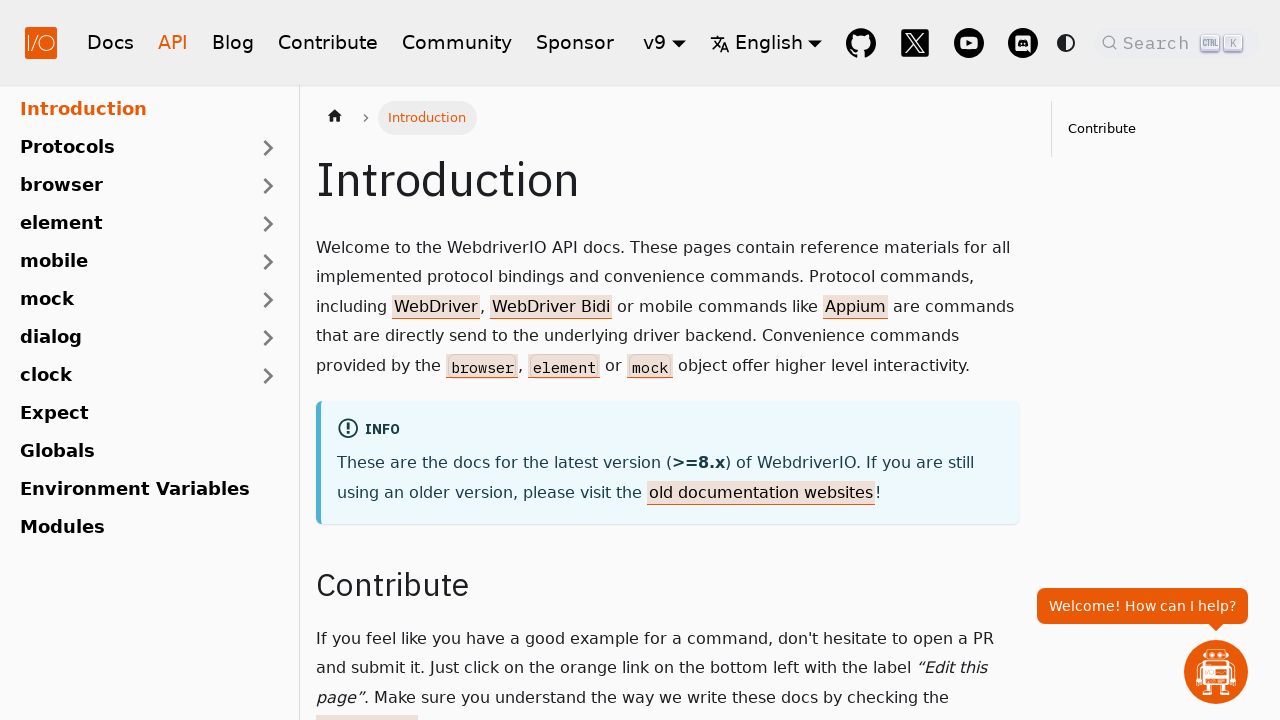

Scrolled footer API link into view
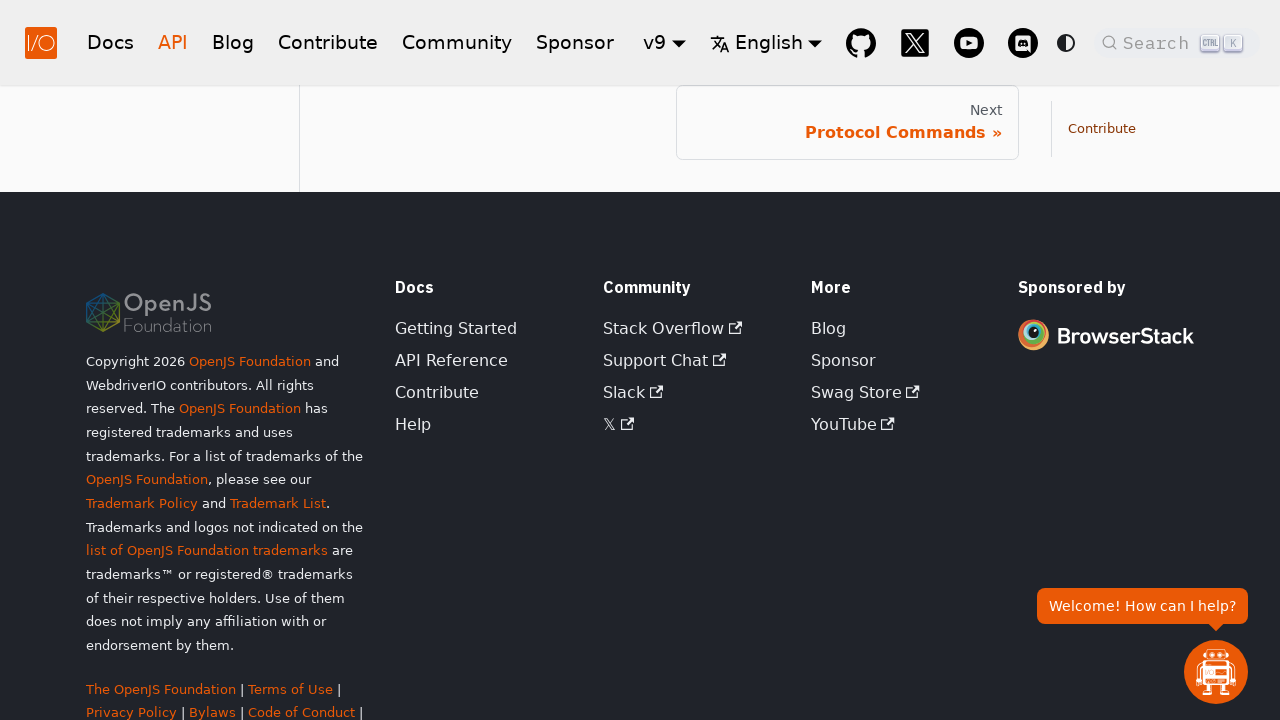

API Protocols link is visible and ready
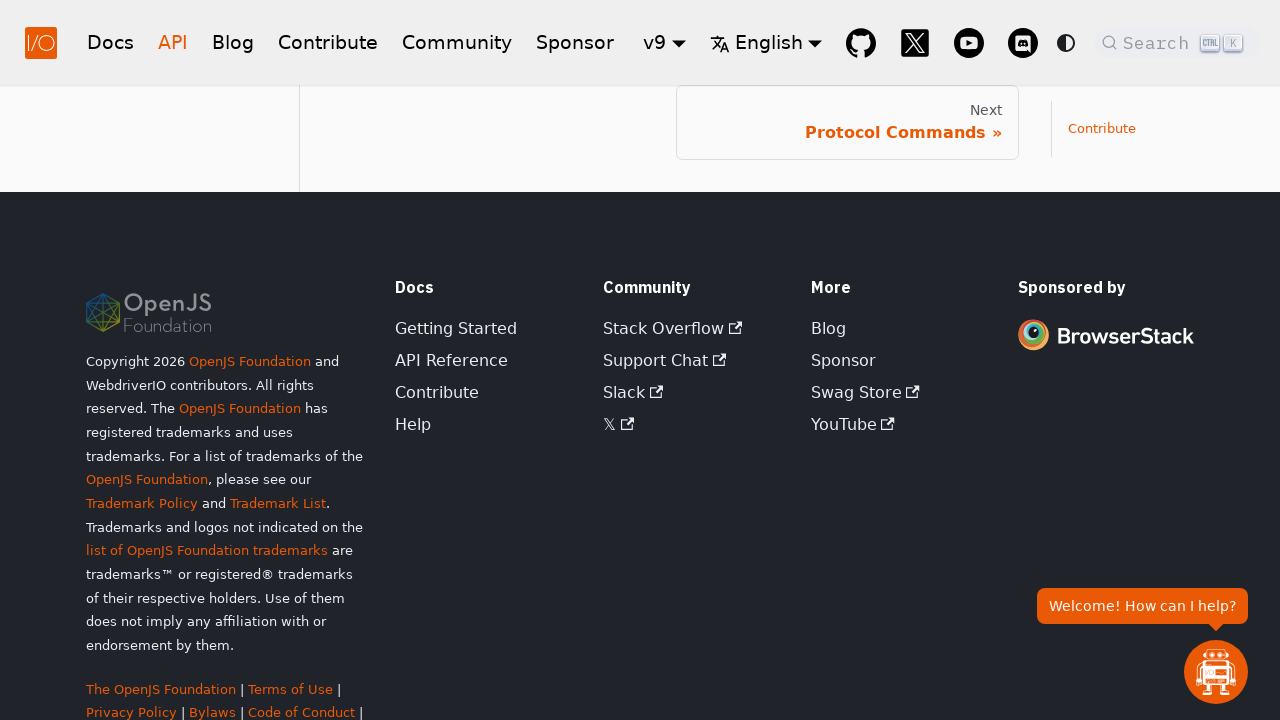

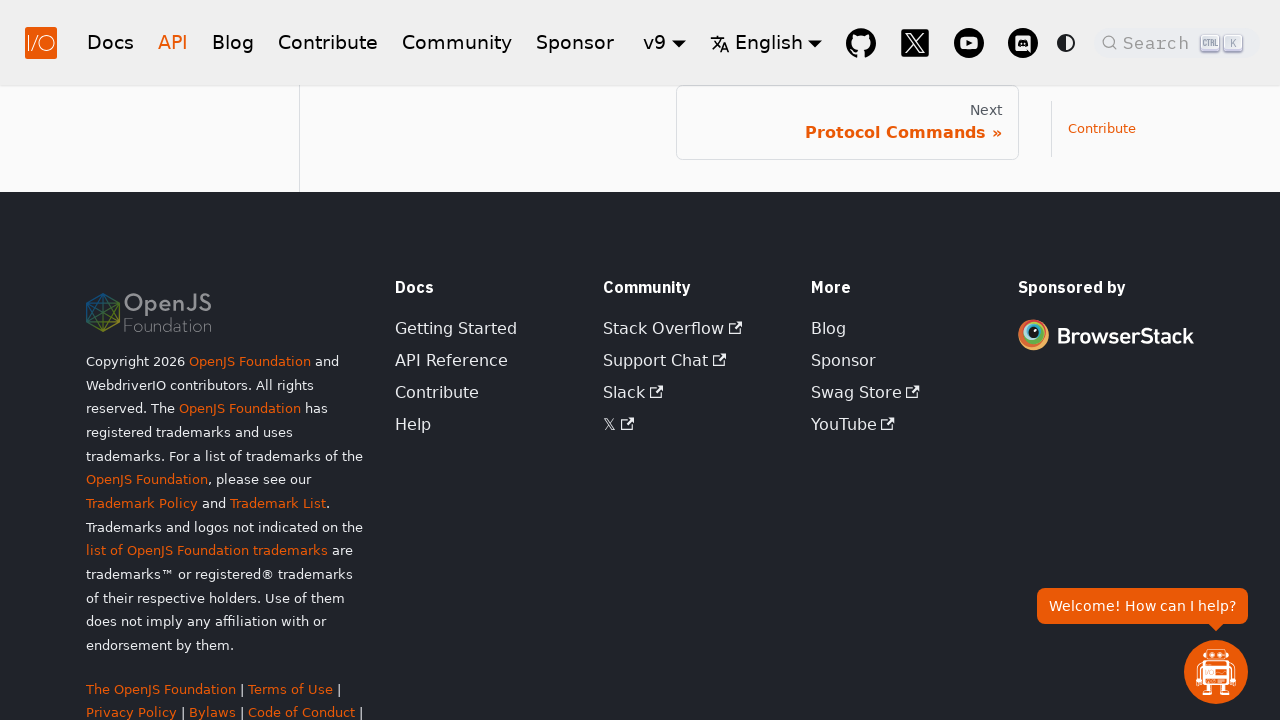